Tests XPath sibling and parent traversal by locating buttons in the header and retrieving their text content

Starting URL: https://rahulshettyacademy.com/AutomationPractice/

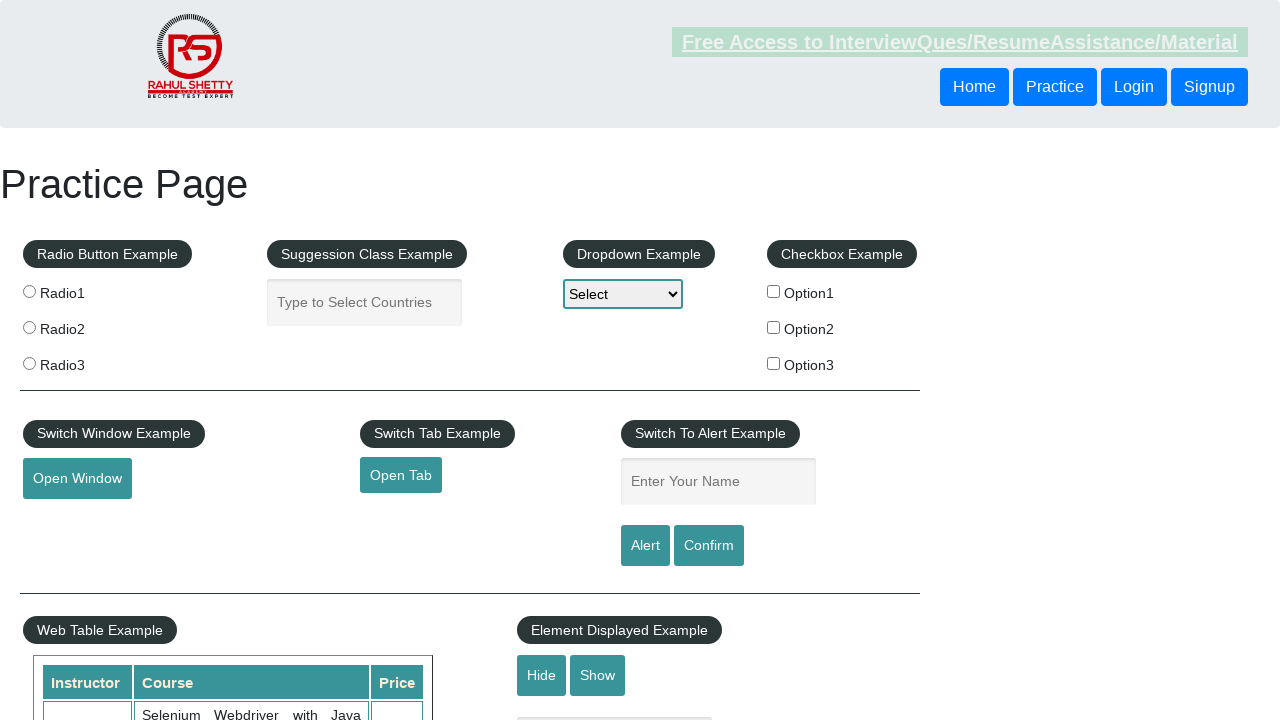

Retrieved text from sibling button using XPath following-sibling traversal
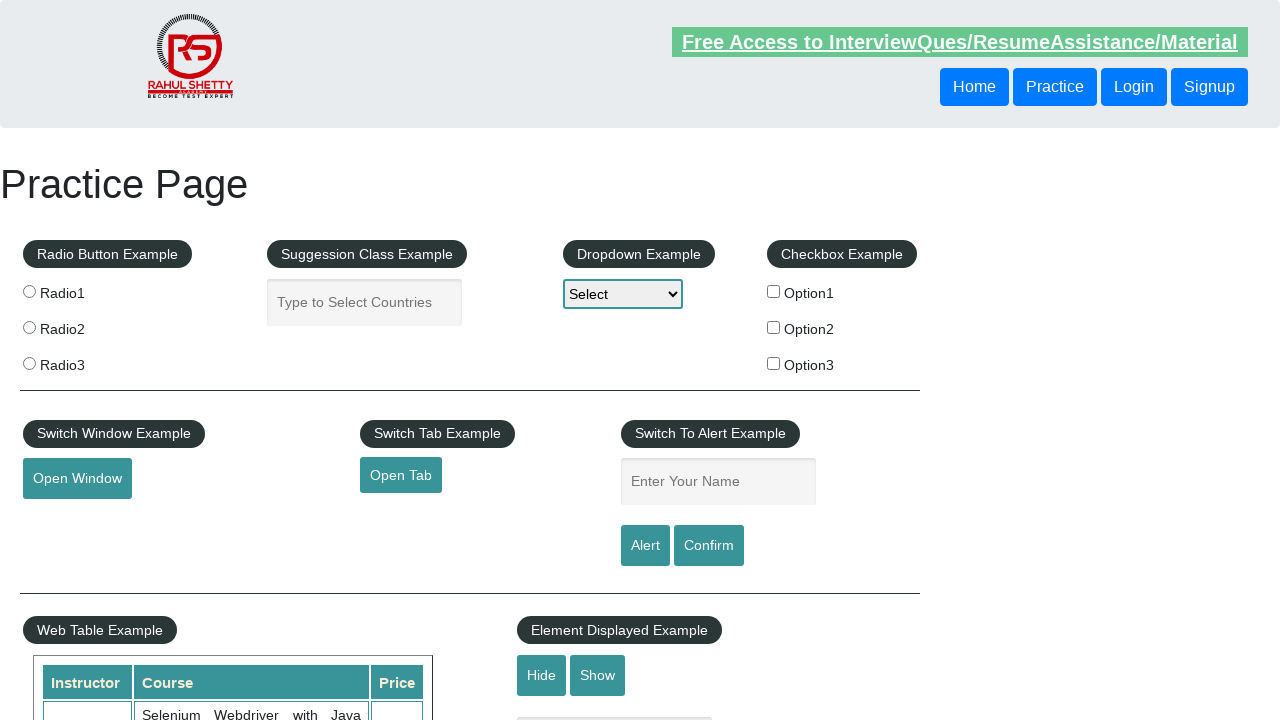

Retrieved text from button using XPath parent traversal
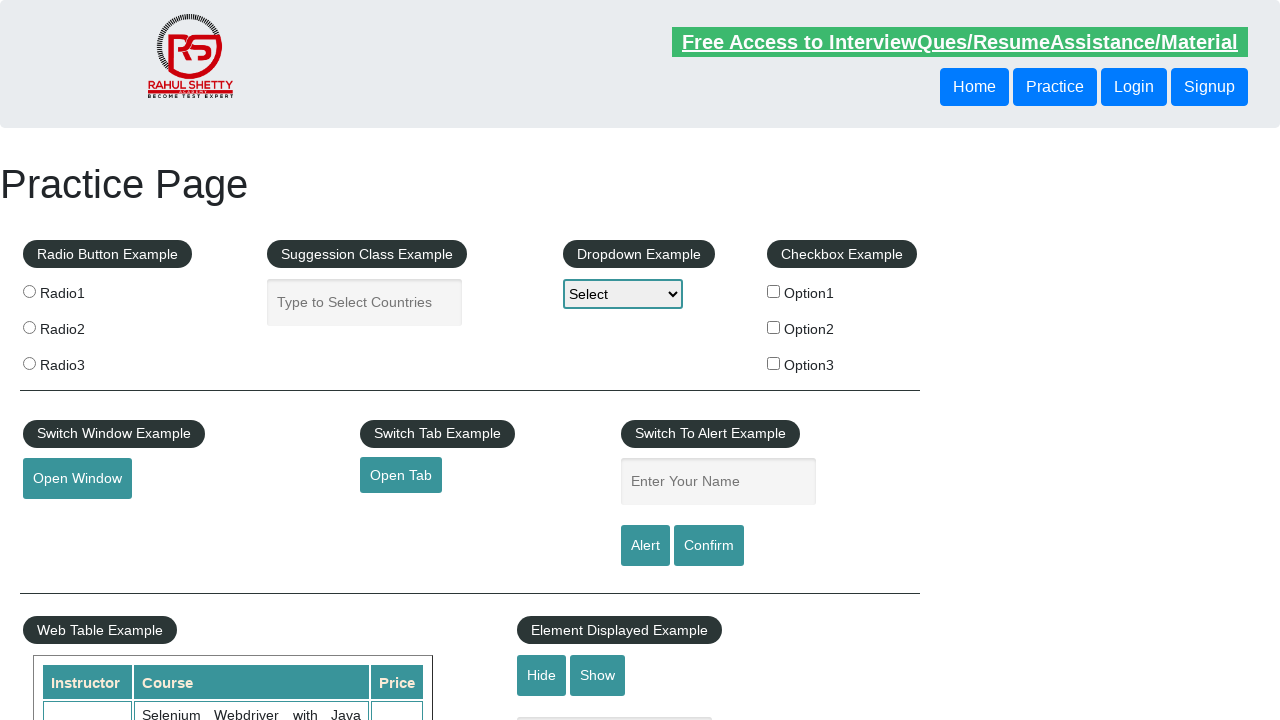

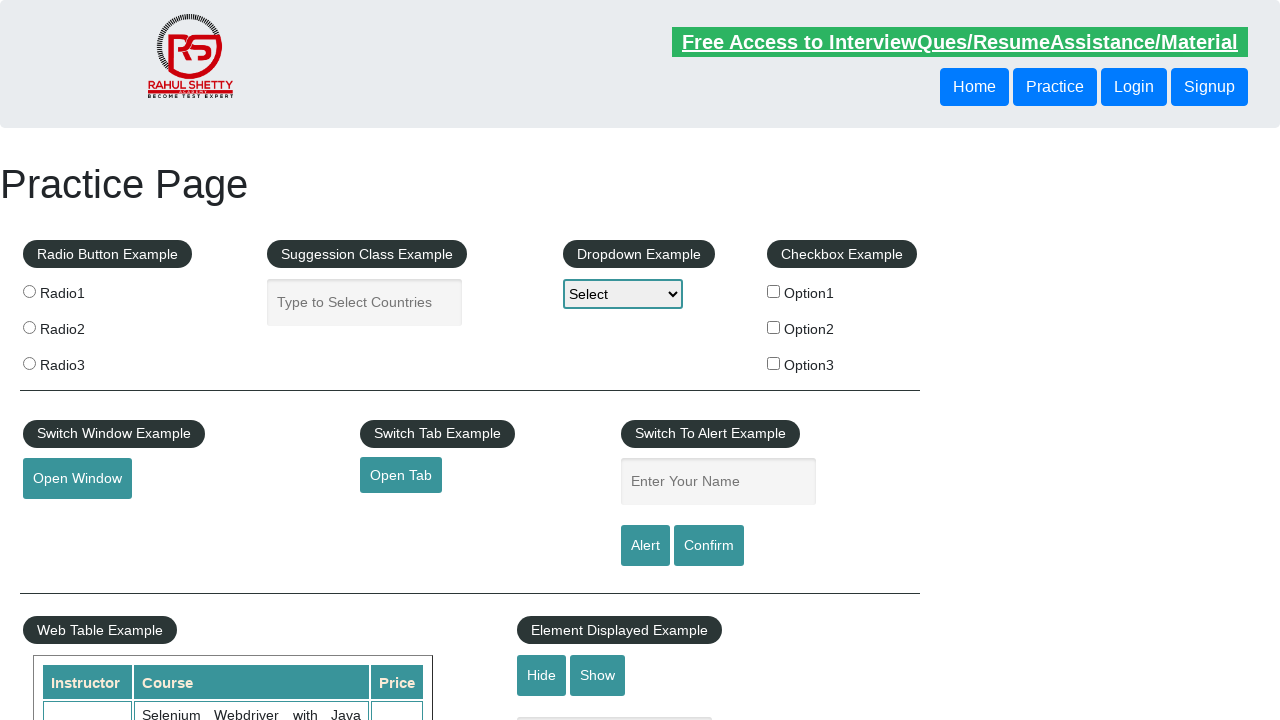